Tests right-click context menu action on a name input field

Starting URL: https://testautomationpractice.blogspot.com/

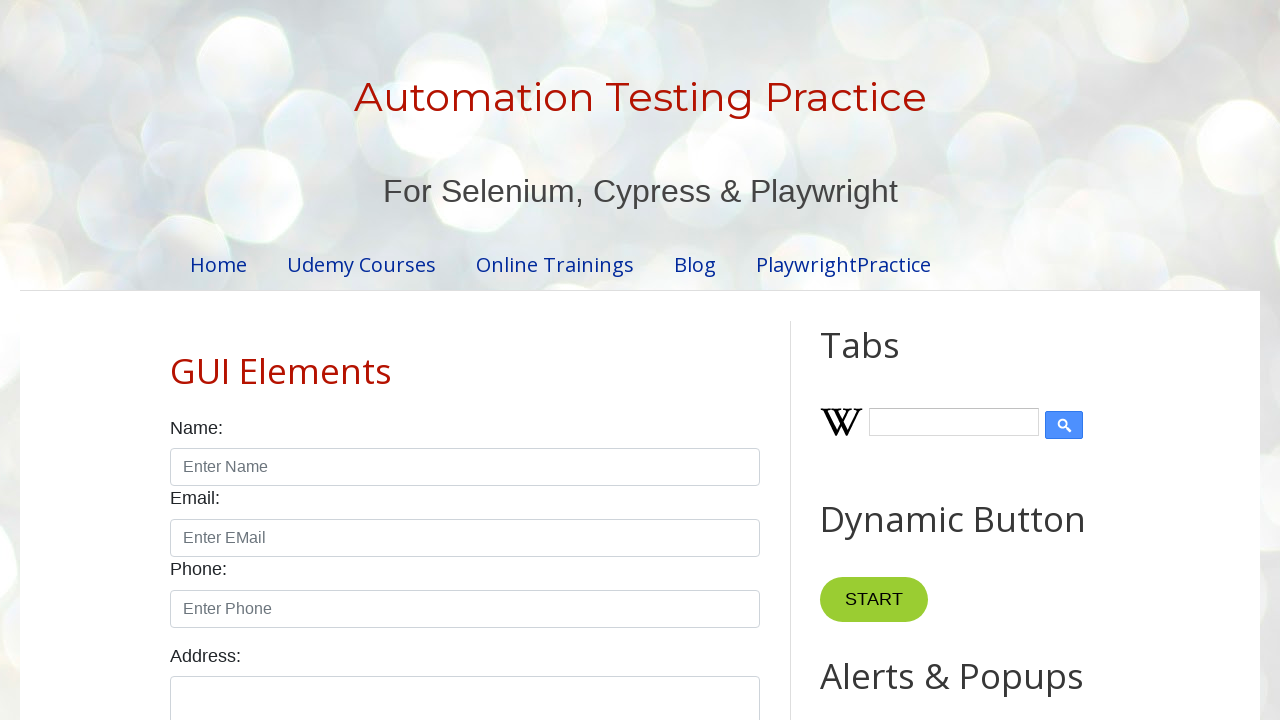

Right-clicked on the name input field to open context menu at (465, 467) on #name
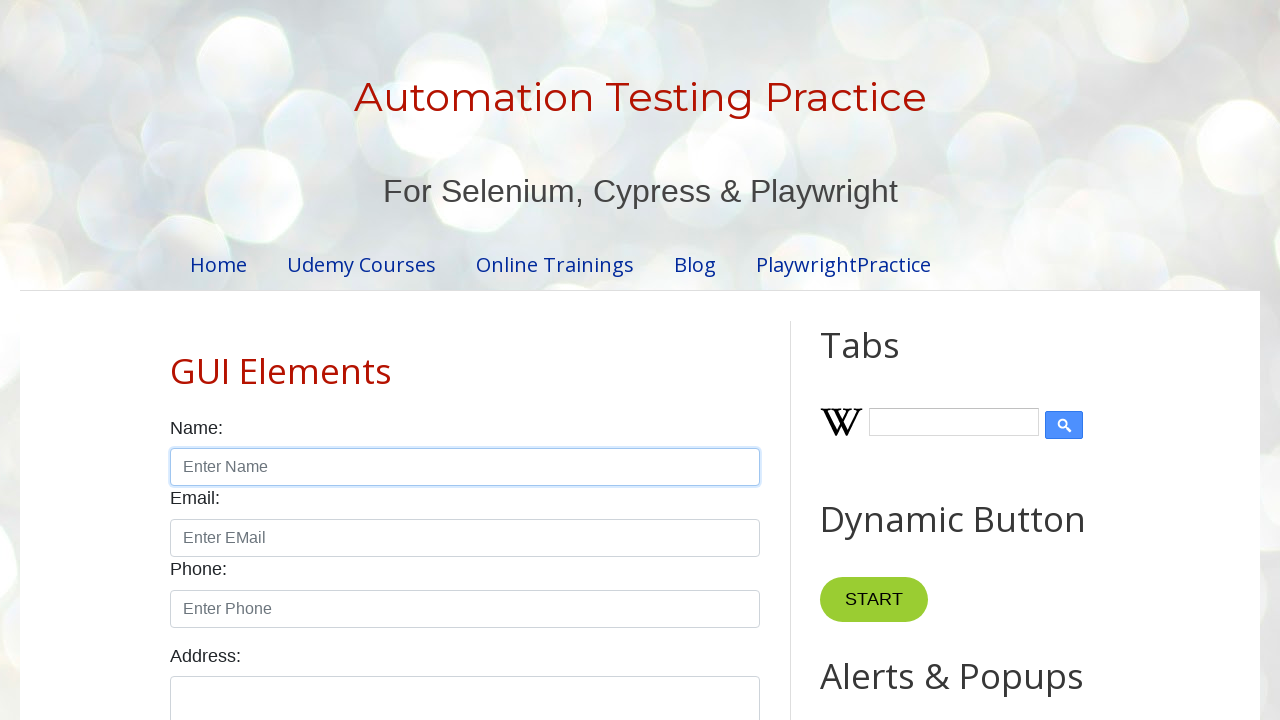

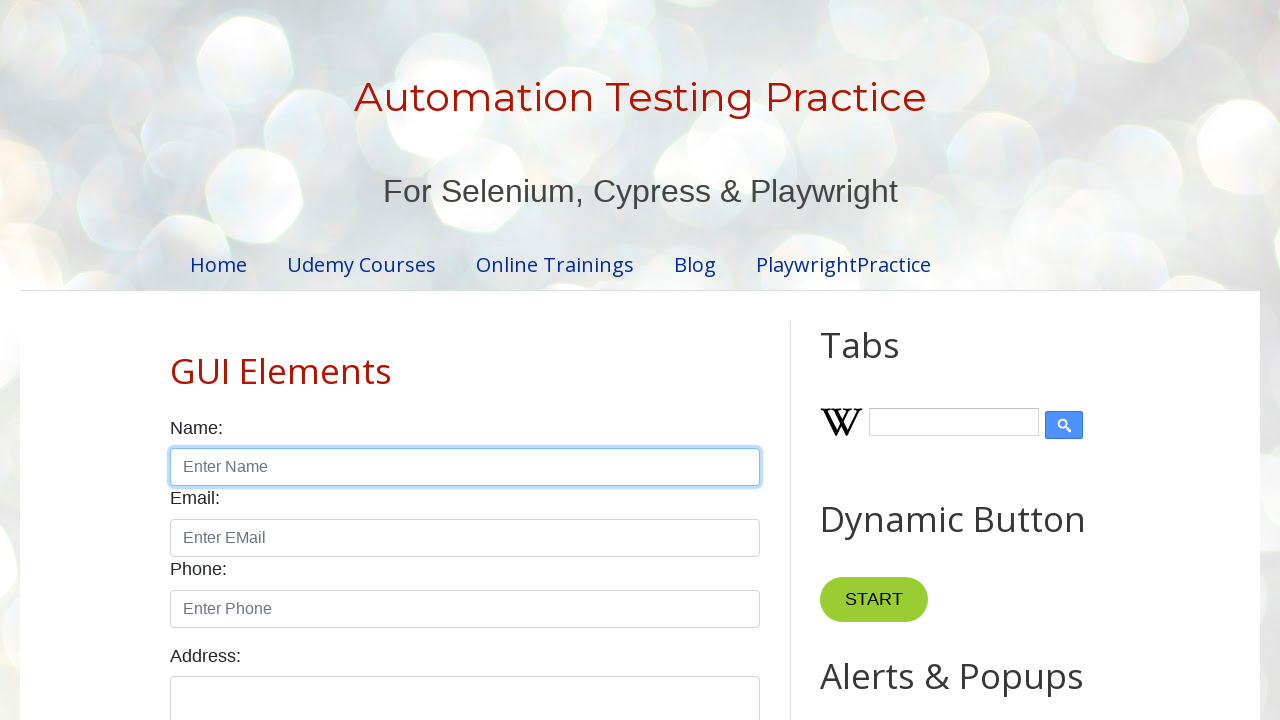